Tests checkbox functionality by navigating to the checkboxes page and verifying the checkboxes are present and visible

Starting URL: https://the-internet.herokuapp.com/

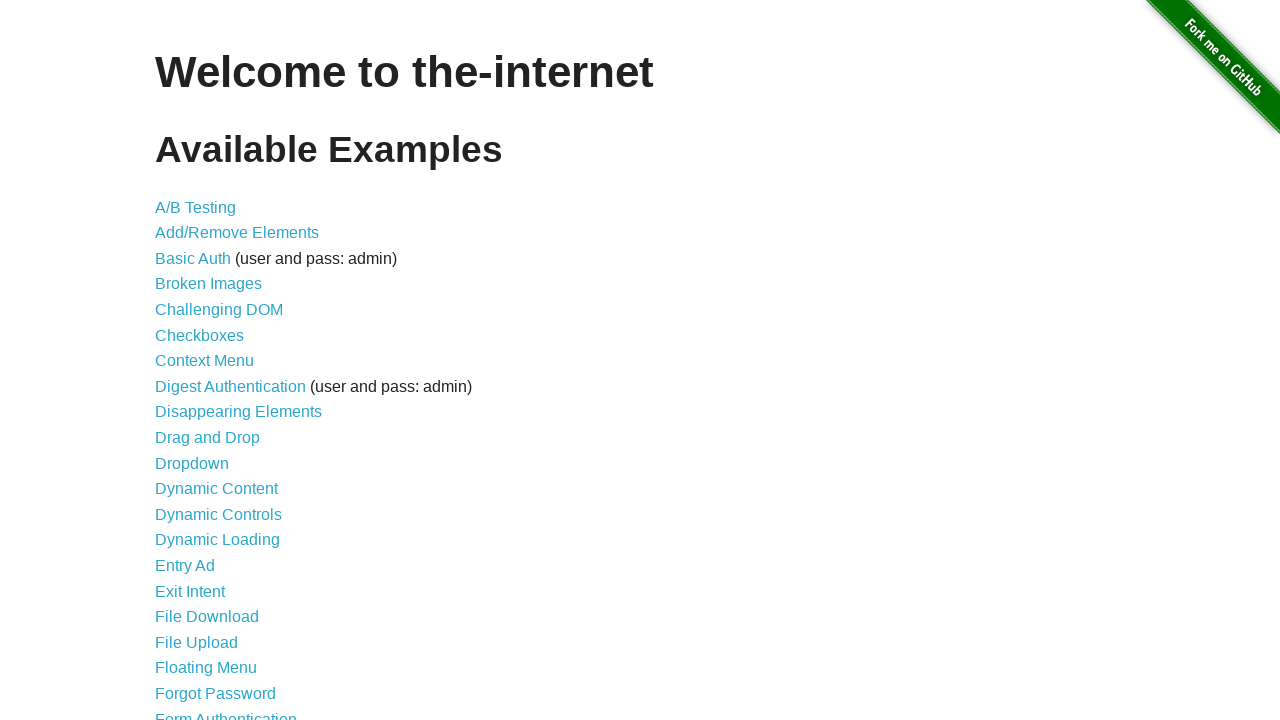

Clicked on Checkboxes link at (200, 335) on internal:role=link[name="Checkboxes"i]
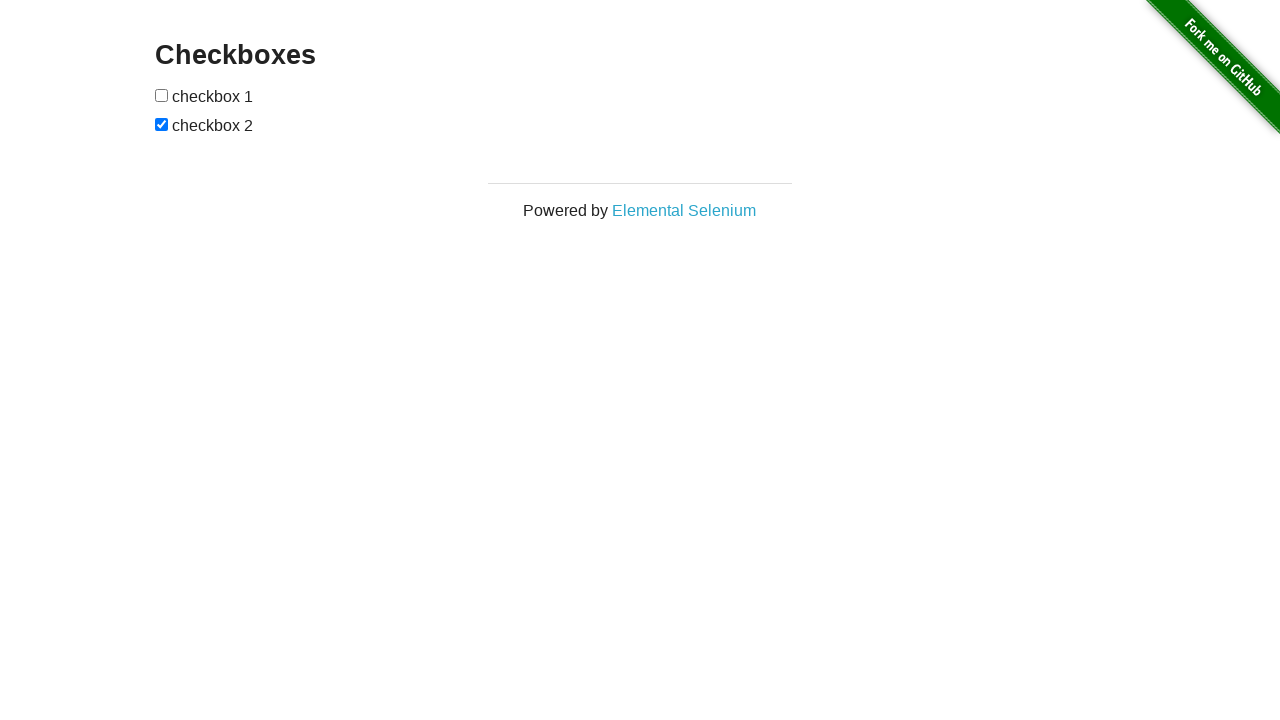

Verified Checkboxes heading is visible
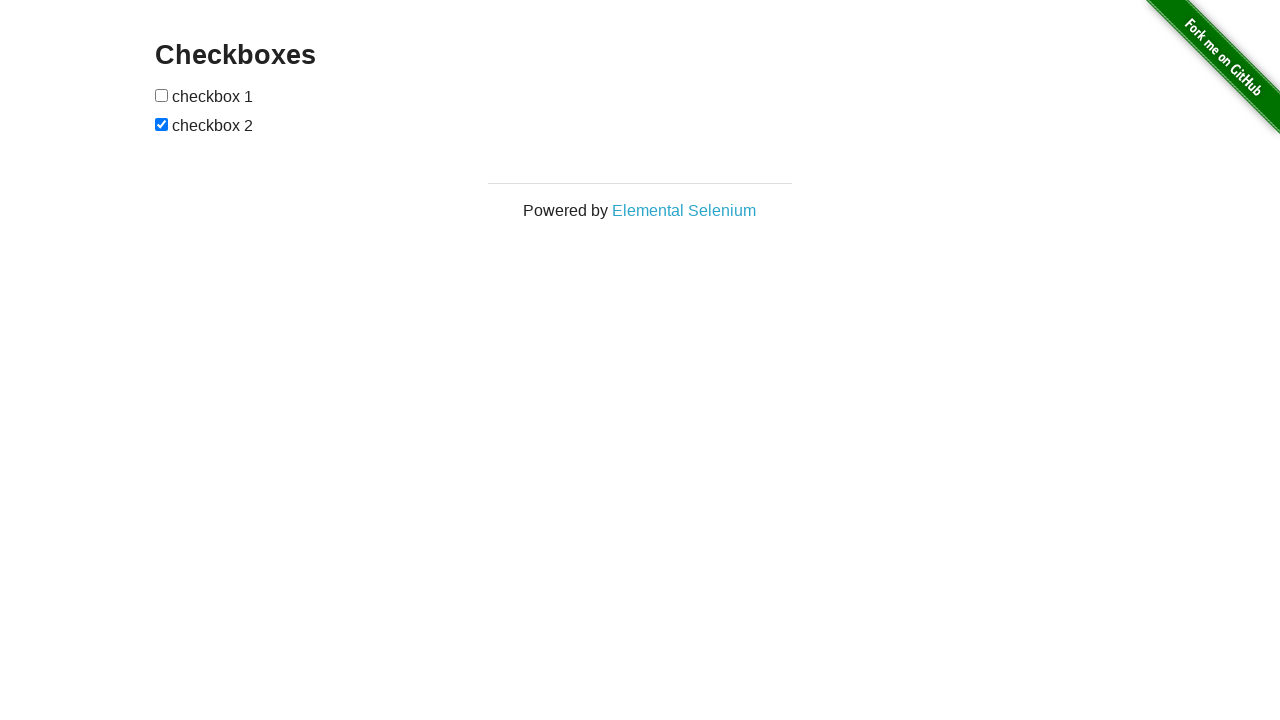

Verified checkbox elements are present
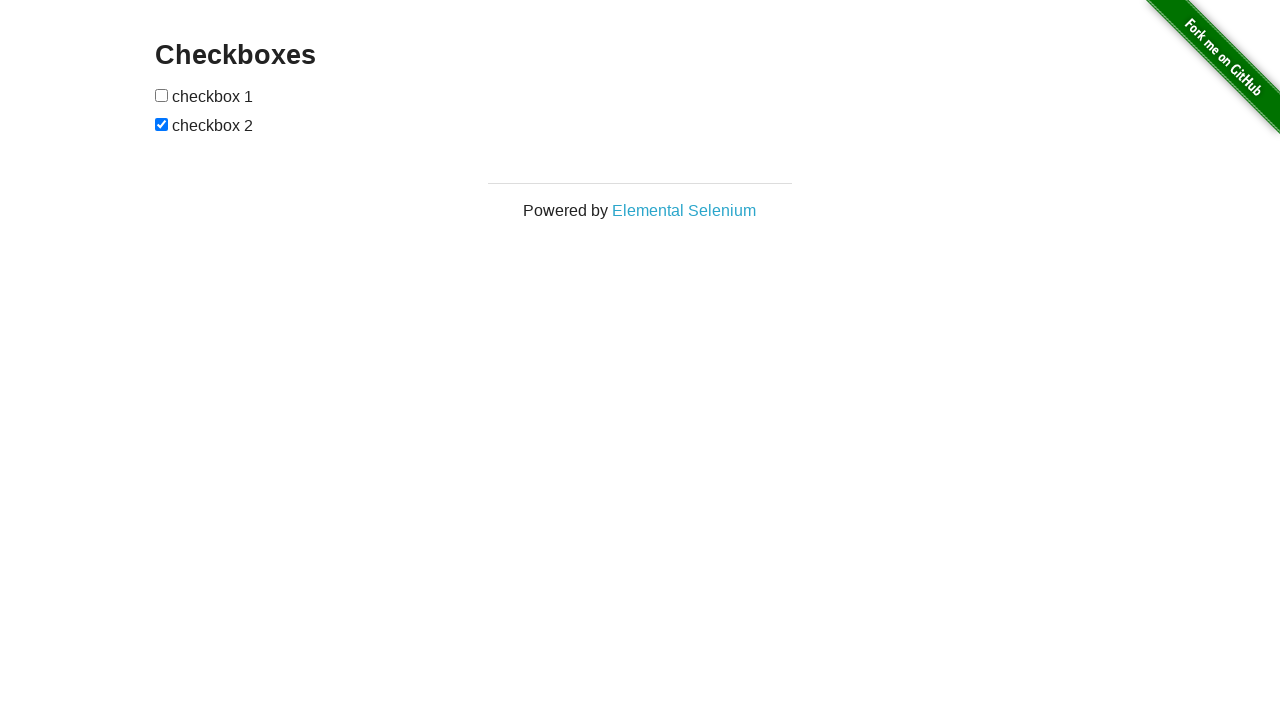

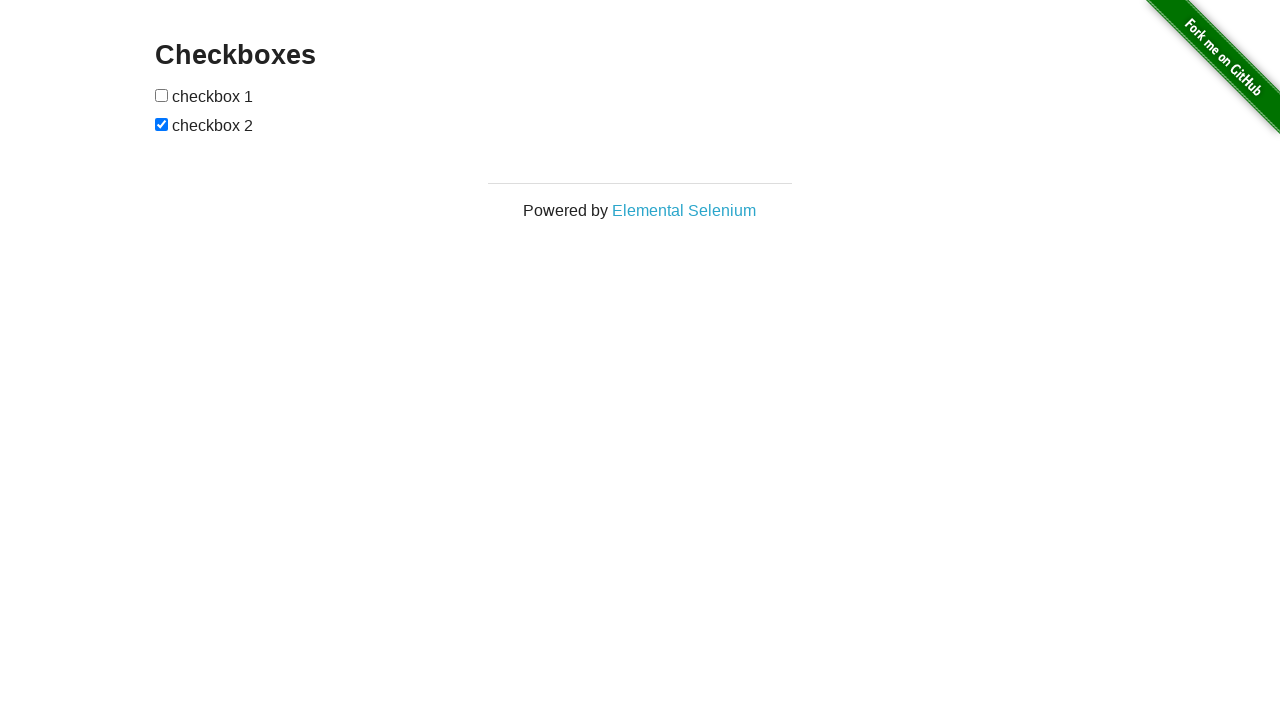